Tests the "Go back to Login page" link functionality on the registration page by navigating to the registration form, partially filling it, then clicking the go back link and verifying the user returns to the login page.

Starting URL: https://adactinhotelapp.com/index.php

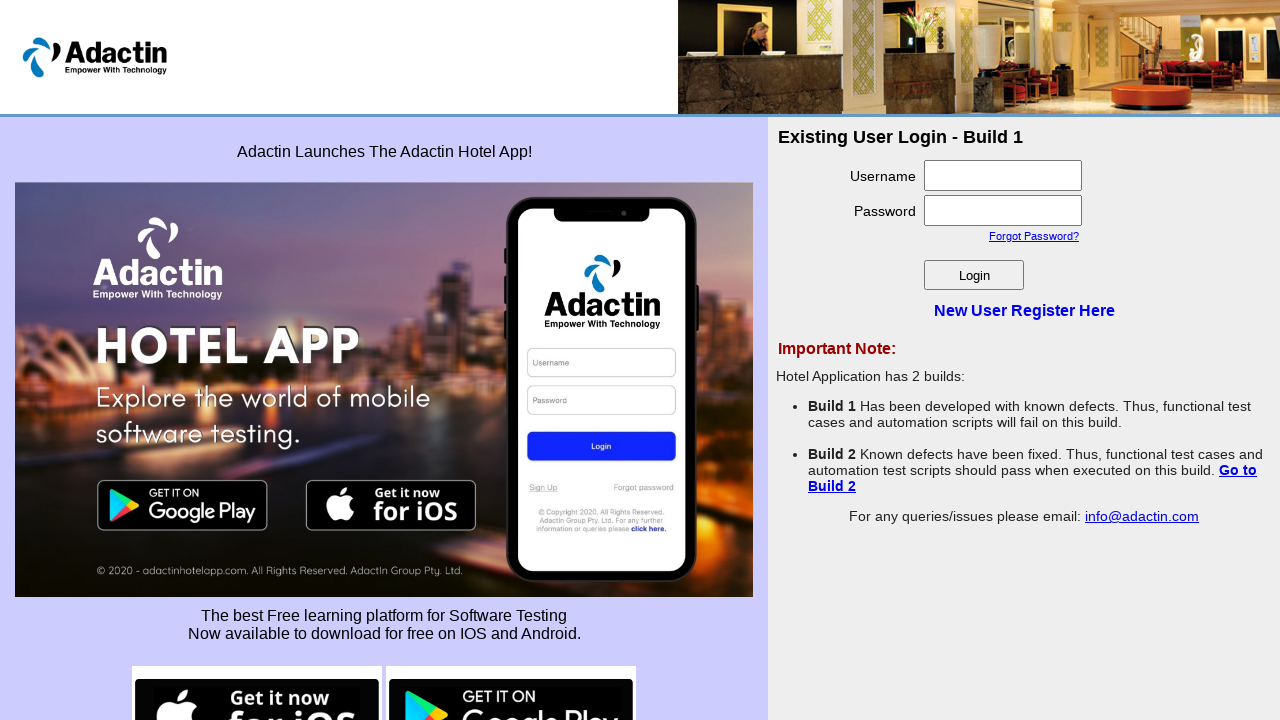

Clicked 'New User Register Here' link to navigate to registration page at (1024, 310) on text=New User Register Here
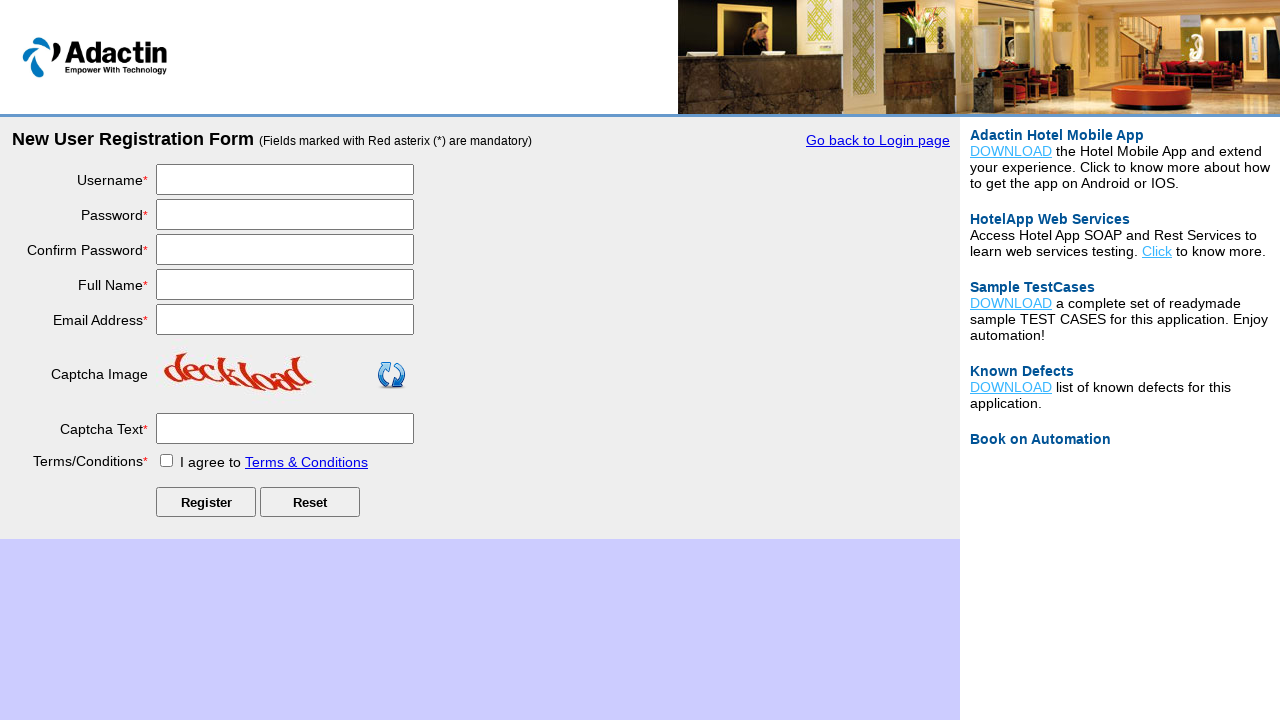

Filled username field with 'Traineee' on #username
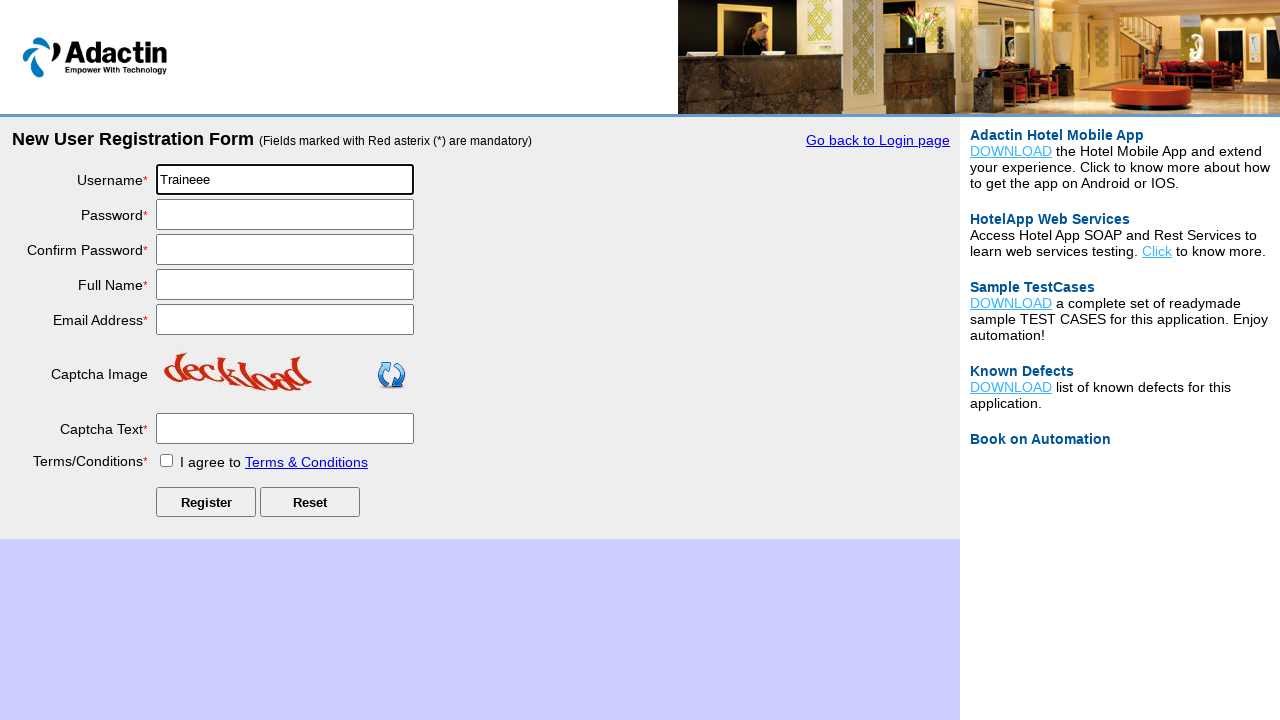

Filled password field with 'Password' on #password
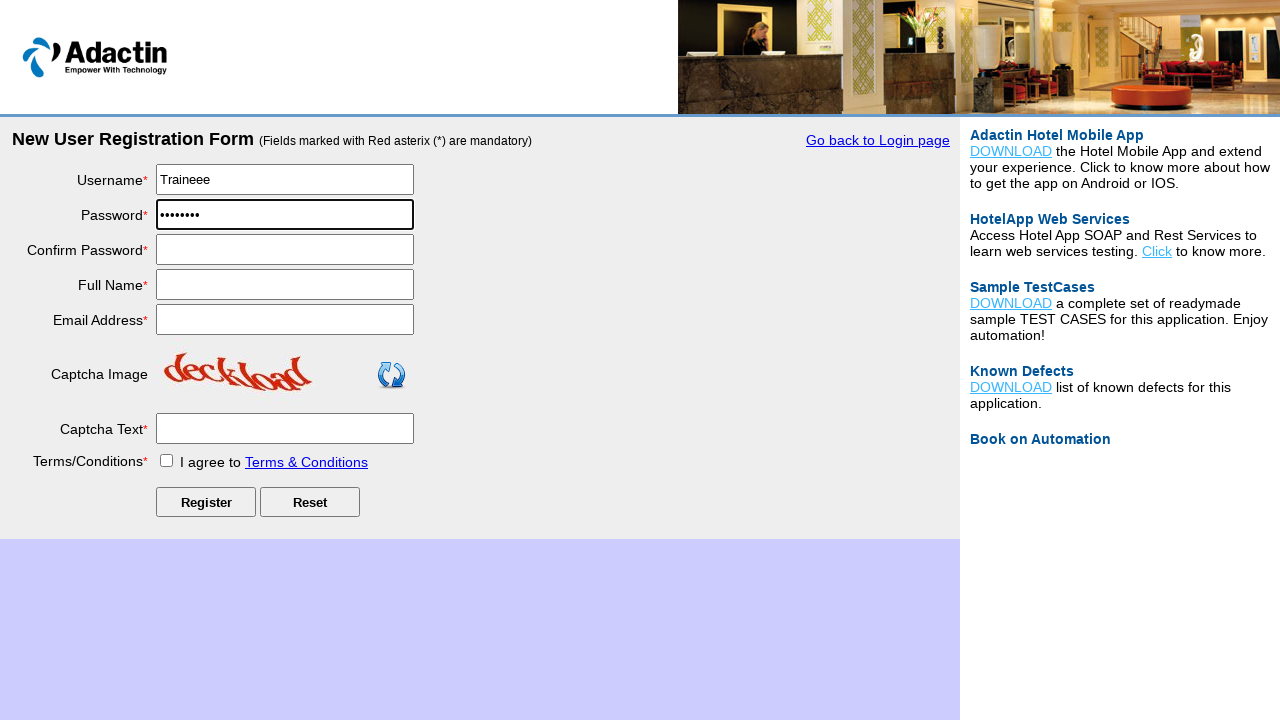

Filled re-enter password field with 'Password' on #re_password
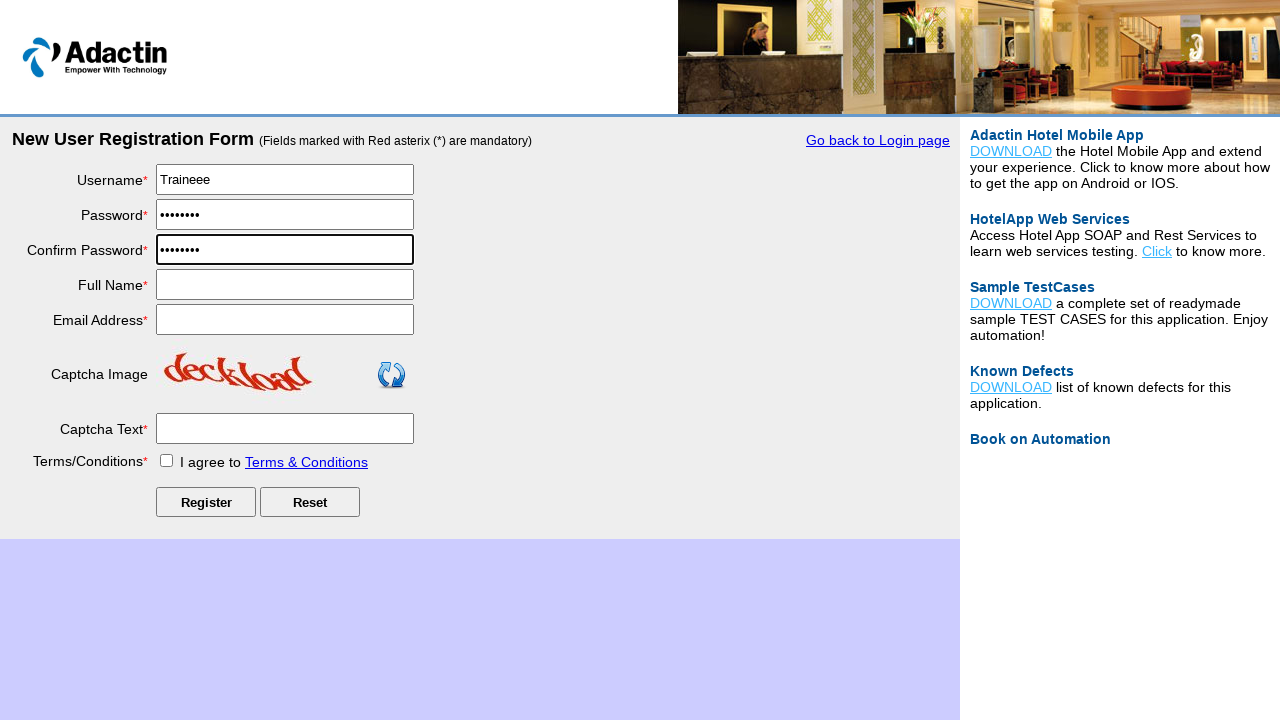

Clicked 'Go back to Login page' link to return to login page at (878, 140) on text=Go back to Login page
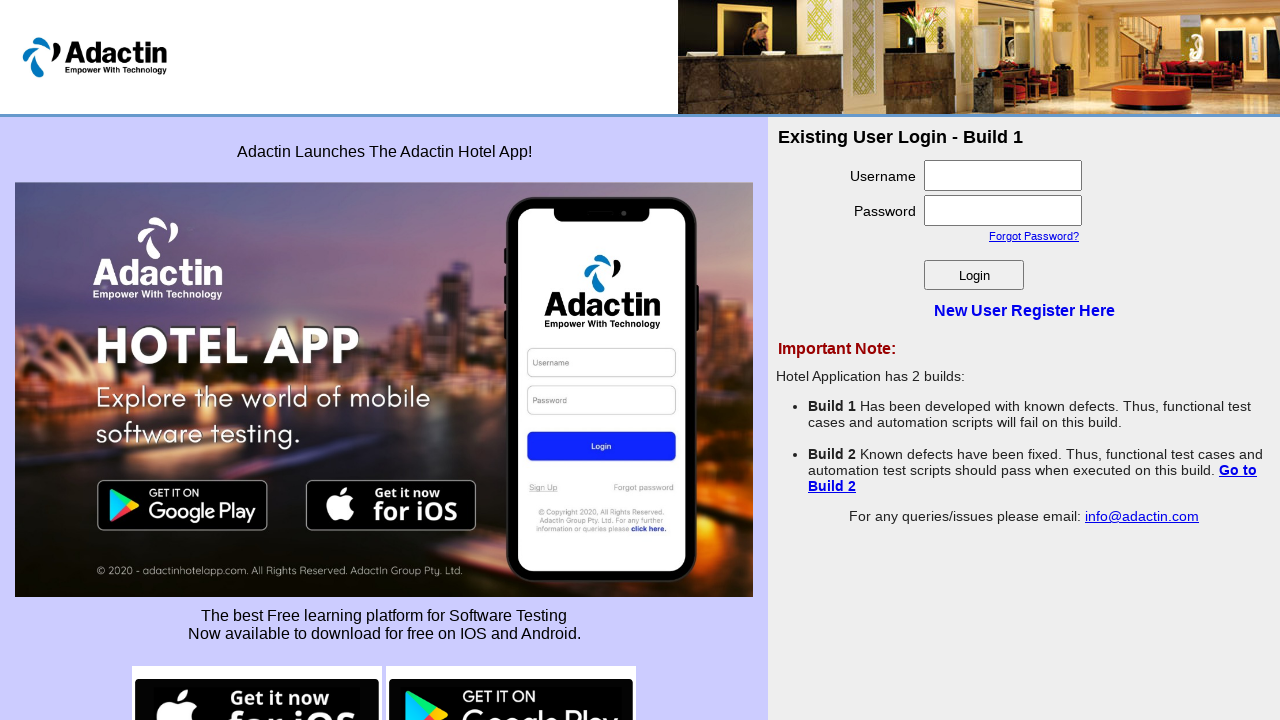

Verified page title is 'Adactin.com - Hotel Reservation System' confirming return to login page
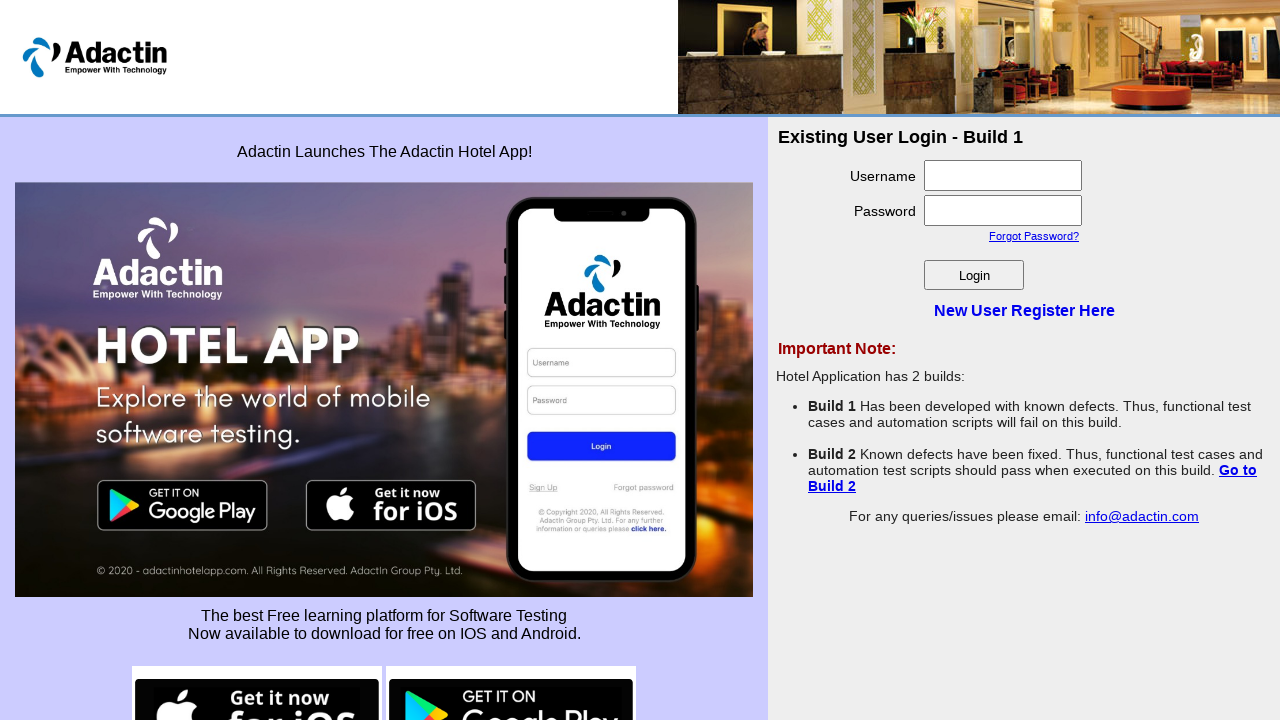

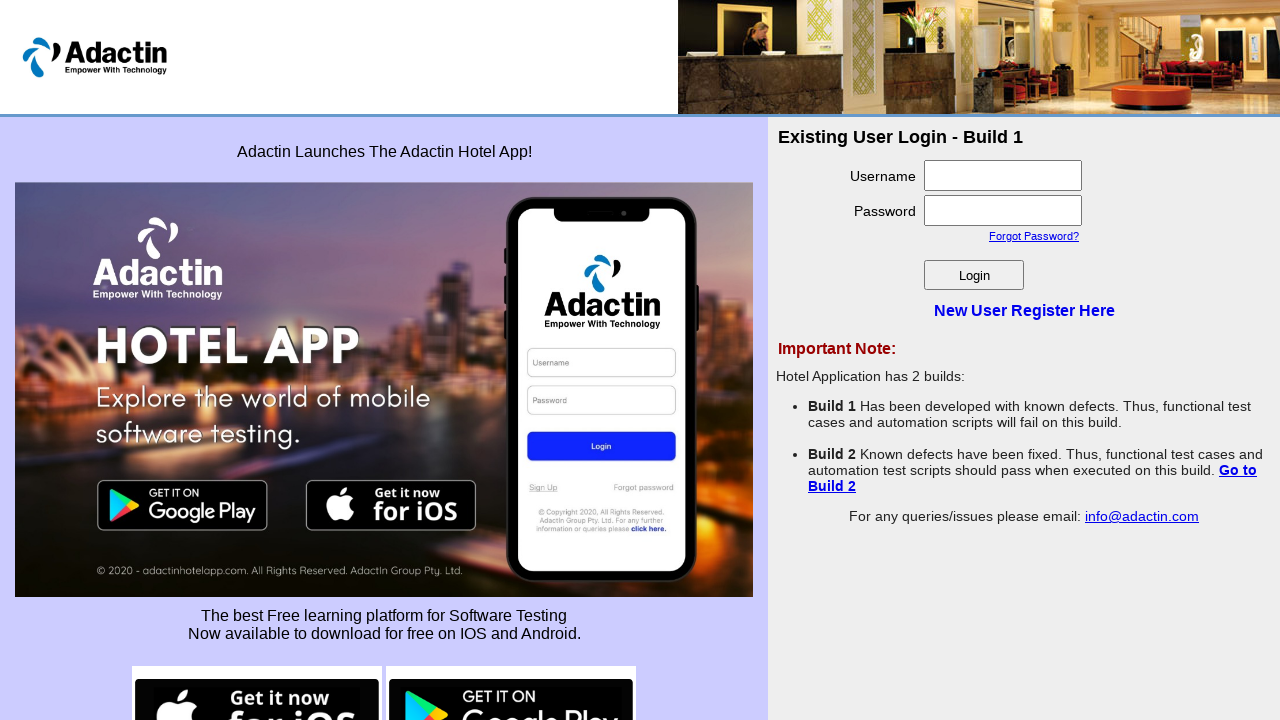